Tests drag and drop functionality by dragging an element from one position to another and verifying the drop was successful

Starting URL: http://jqueryui.com/resources/demos/droppable/default.html

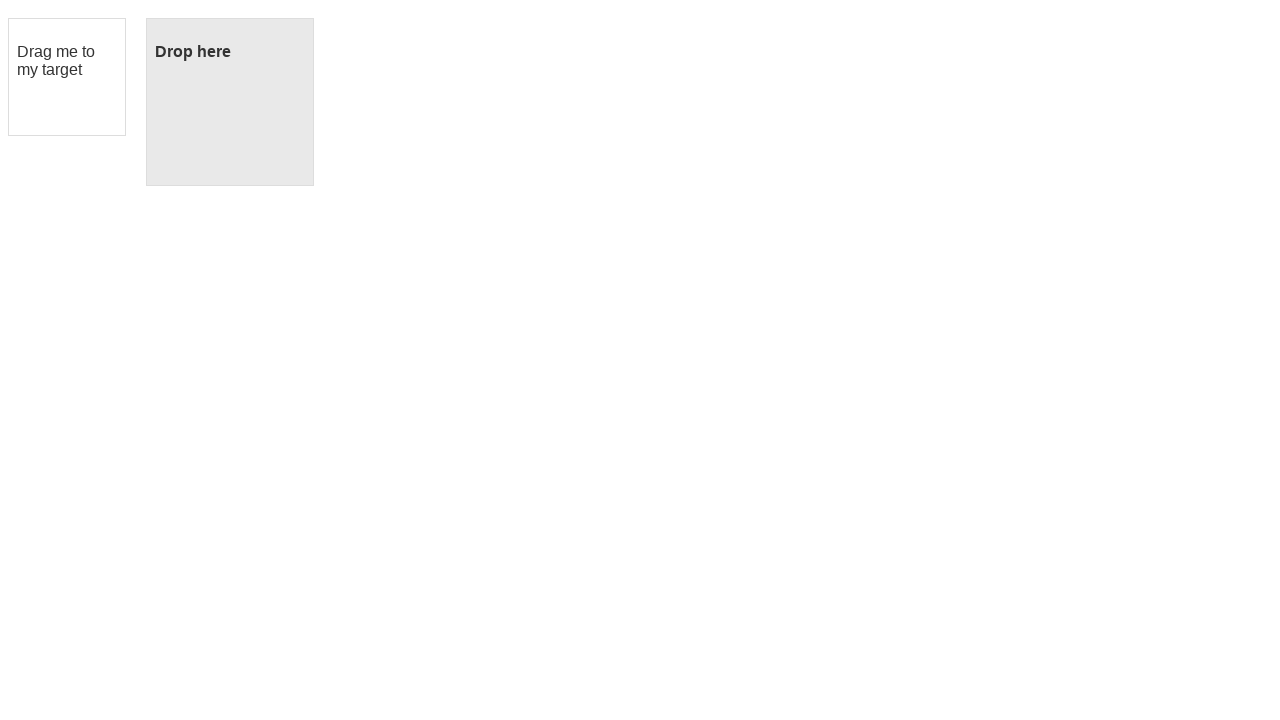

Located the draggable element with id 'draggable'
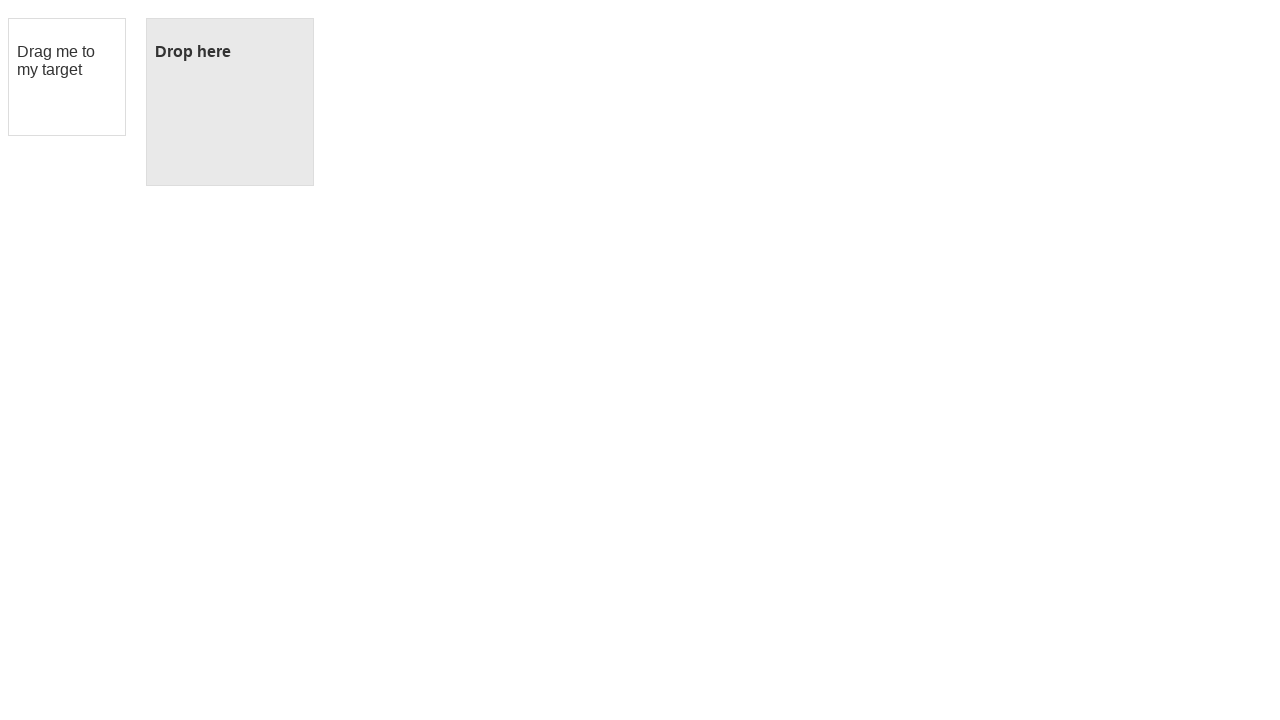

Located the droppable target element with id 'droppable'
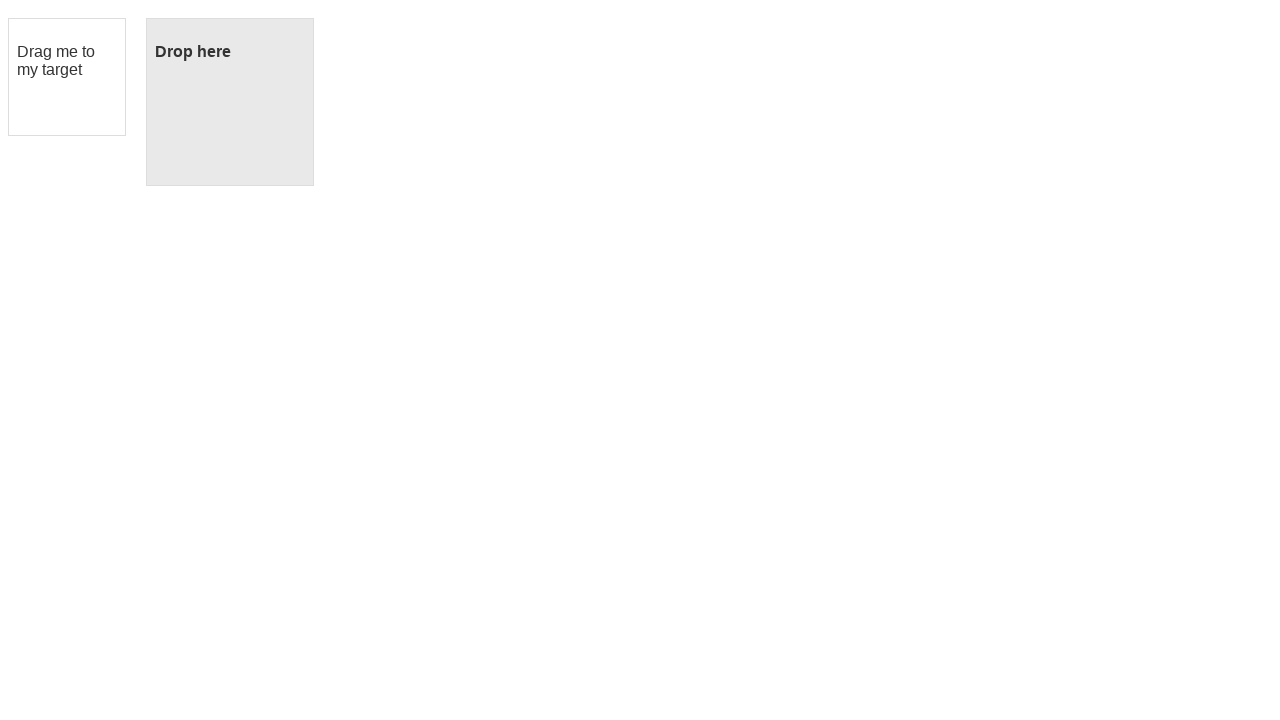

Dragged the draggable element to the droppable target at (230, 102)
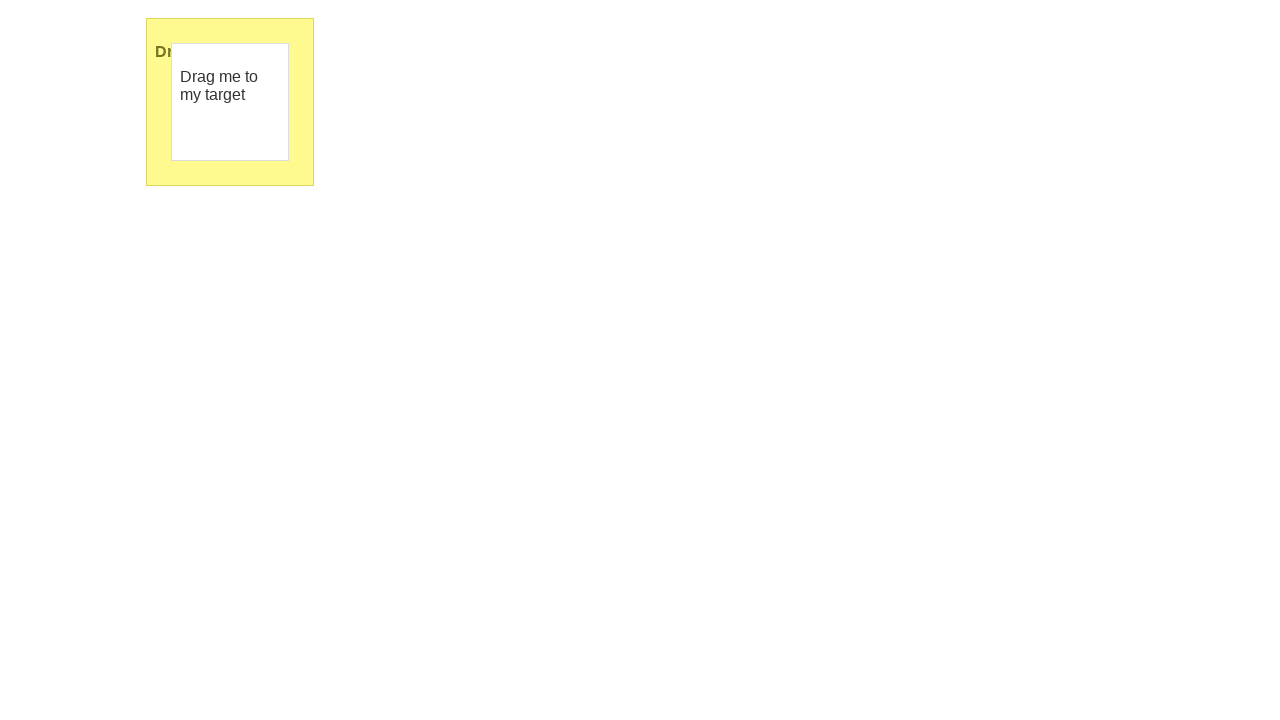

Verified drop was successful - droppable element now displays 'Dropped!'
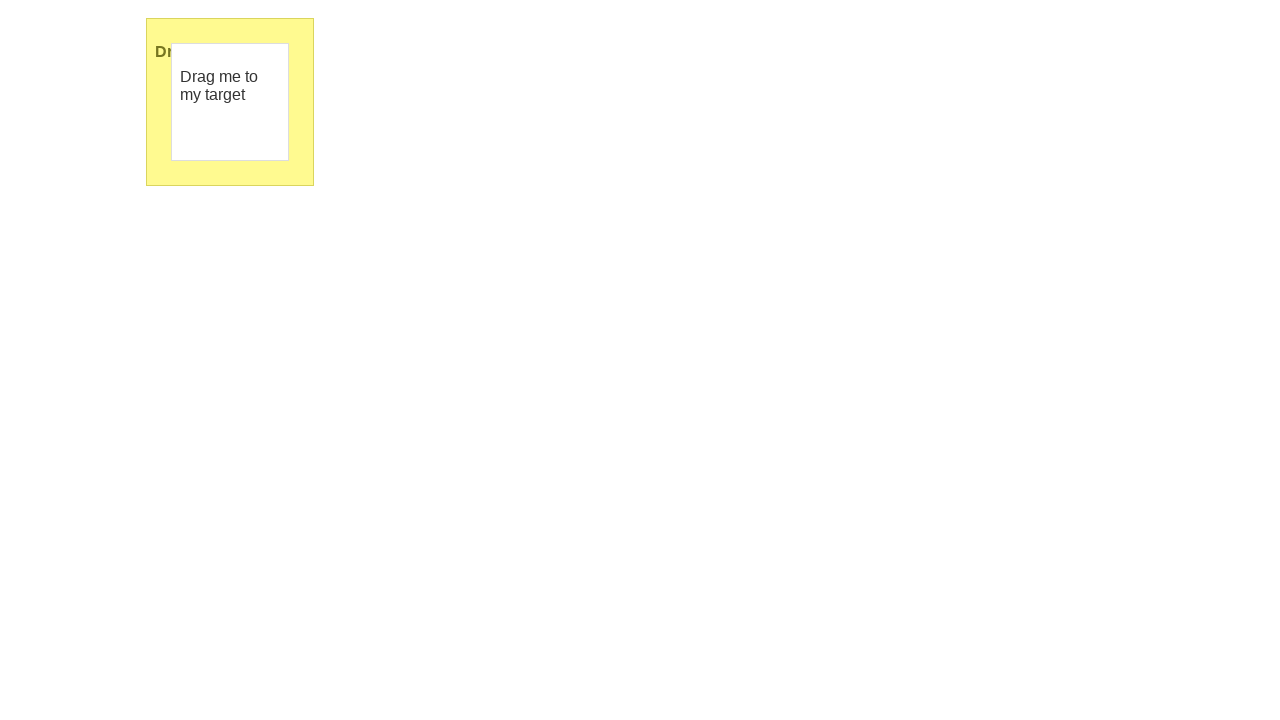

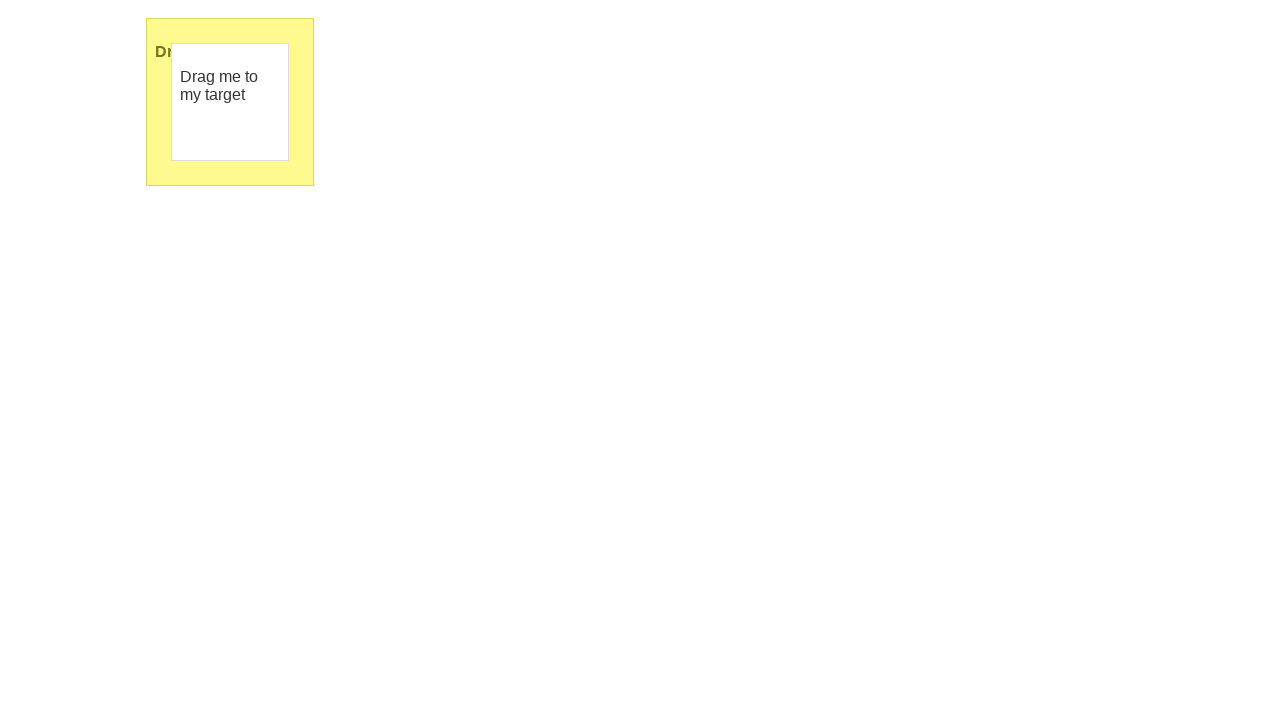